Tests the book search functionality by entering a search term and verifying results are filtered

Starting URL: https://demoqa.com/books

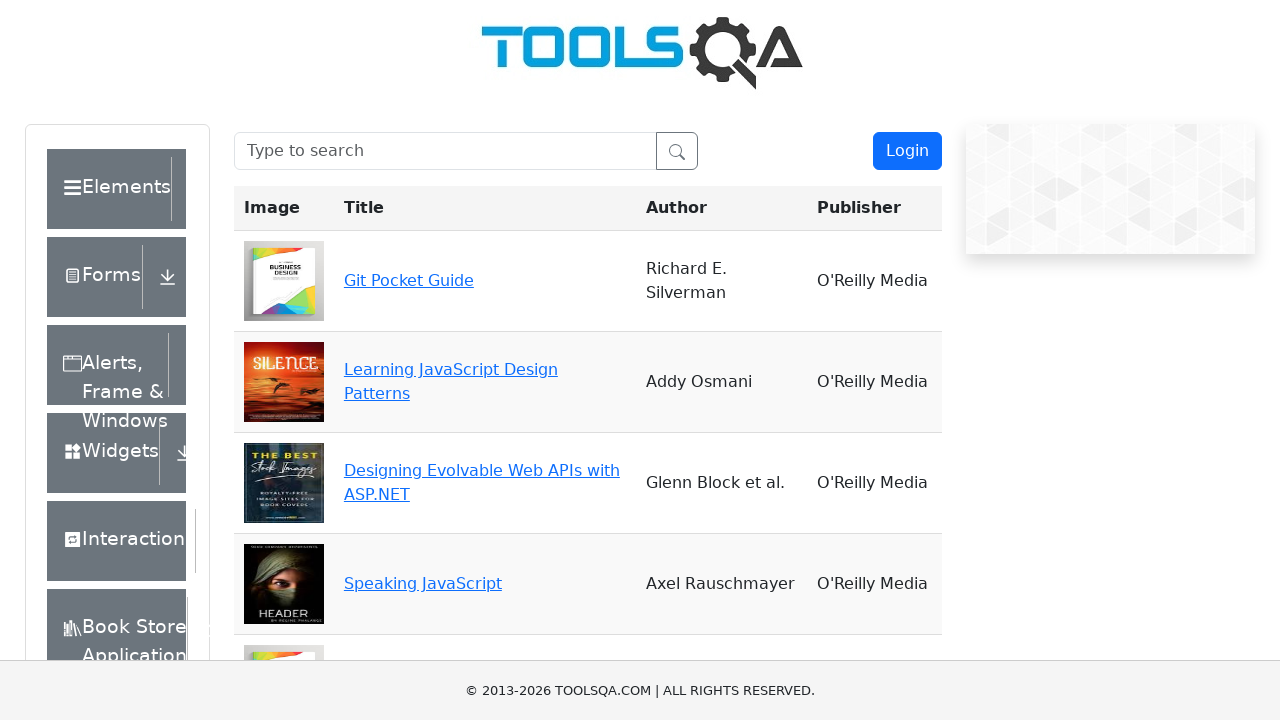

Search box selector loaded
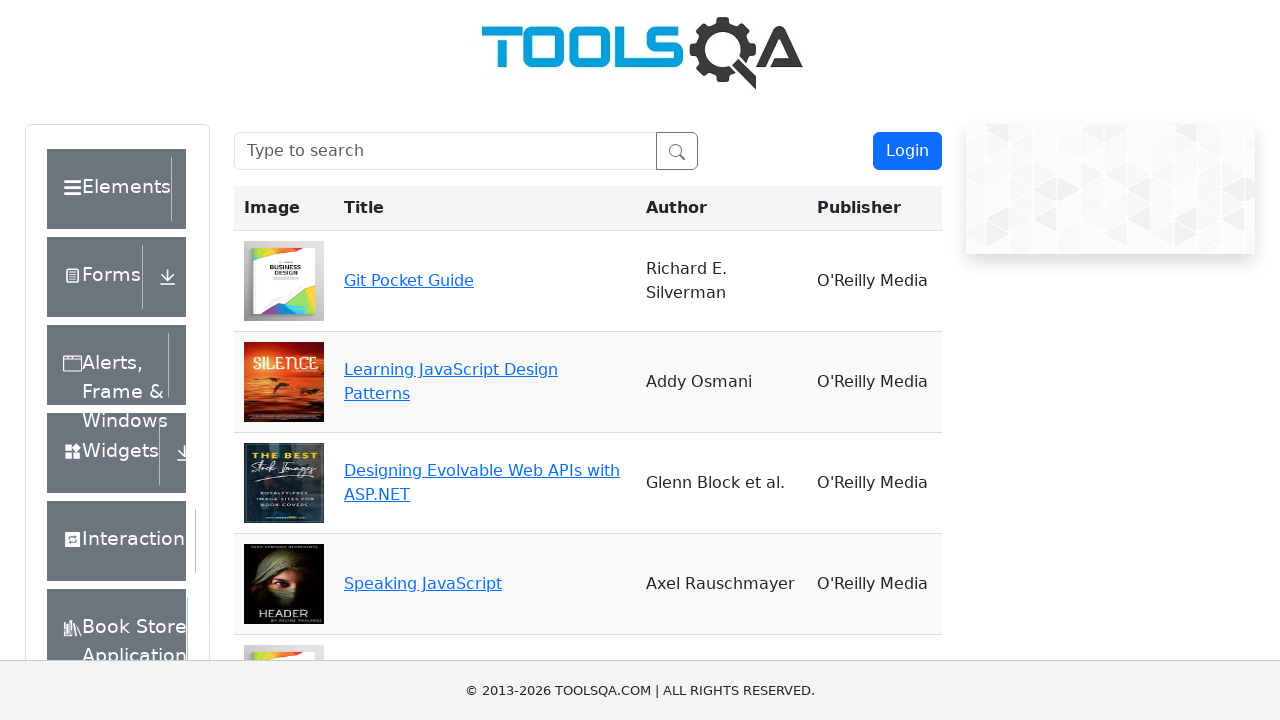

Entered search term 'Git' in search box on #searchBox
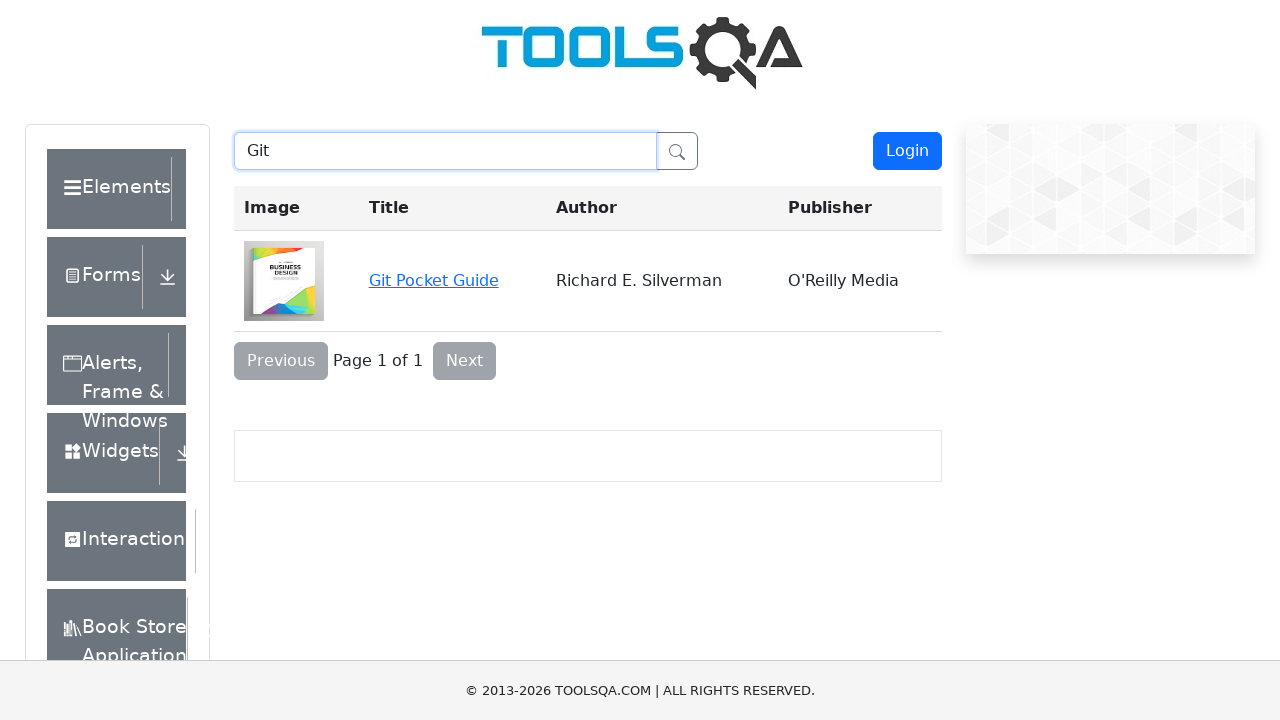

Waited 2 seconds for search results to process
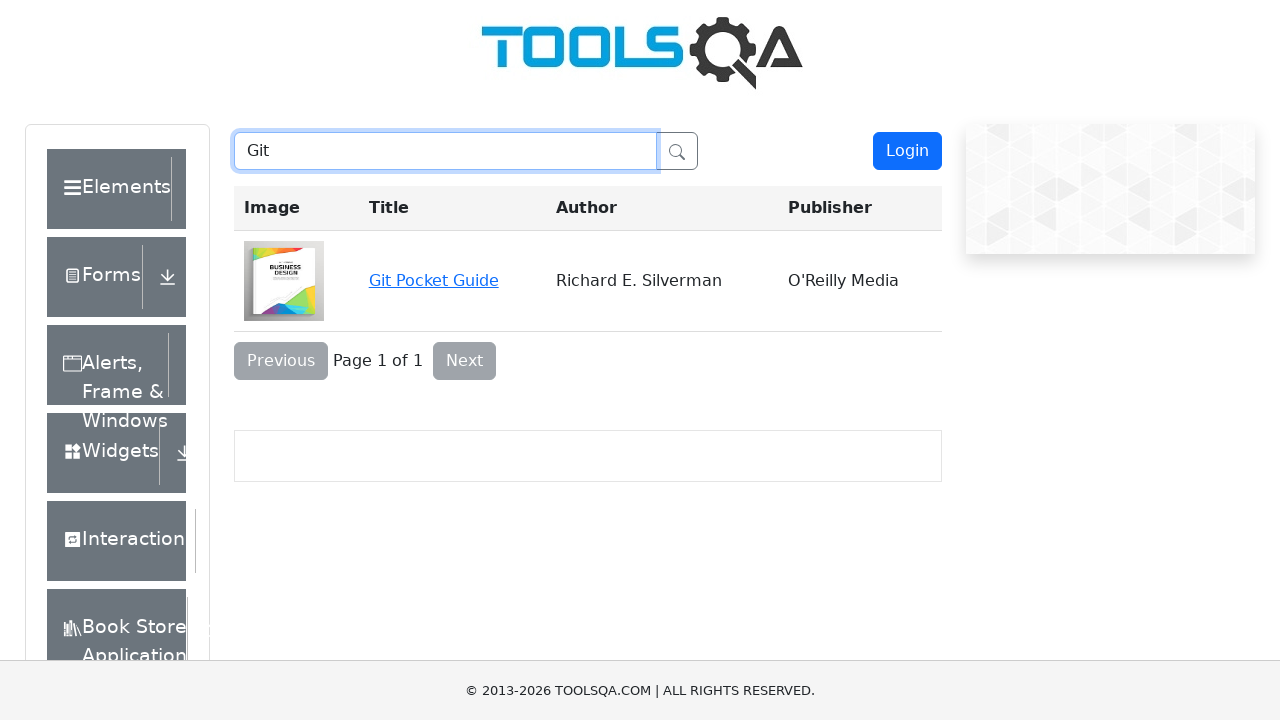

Located book result elements in table
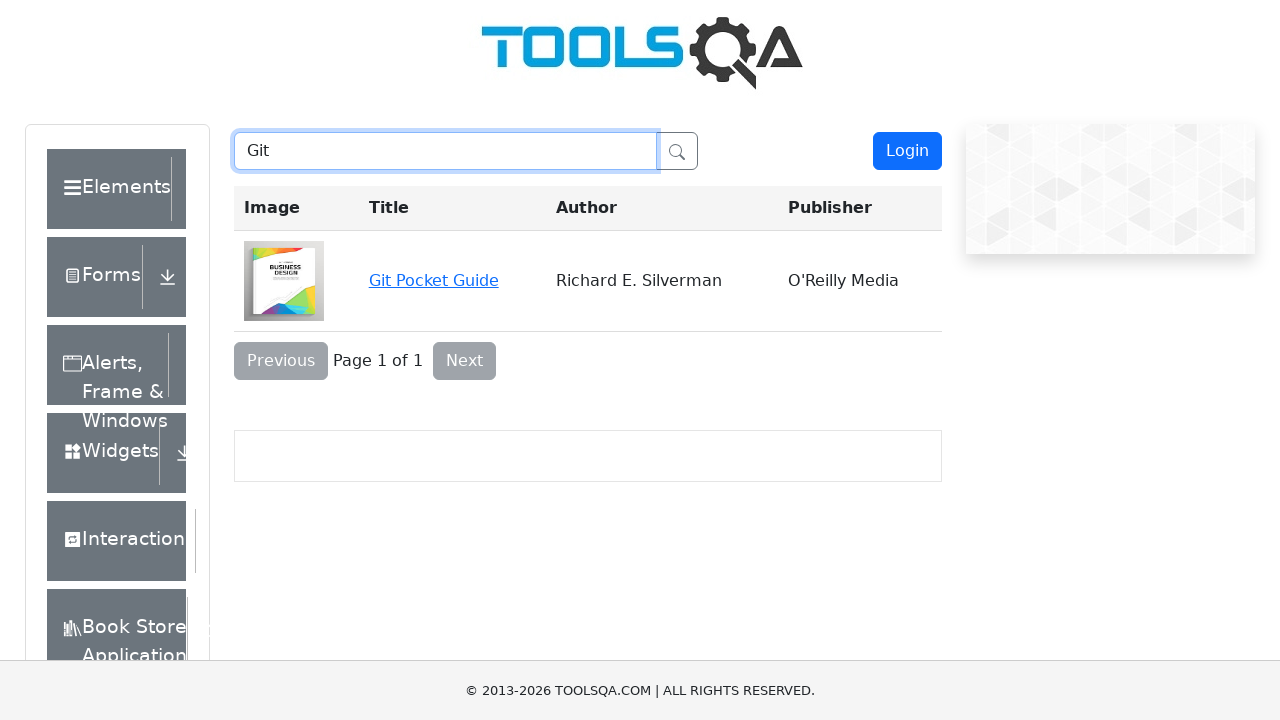

Counted 0 filtered book results
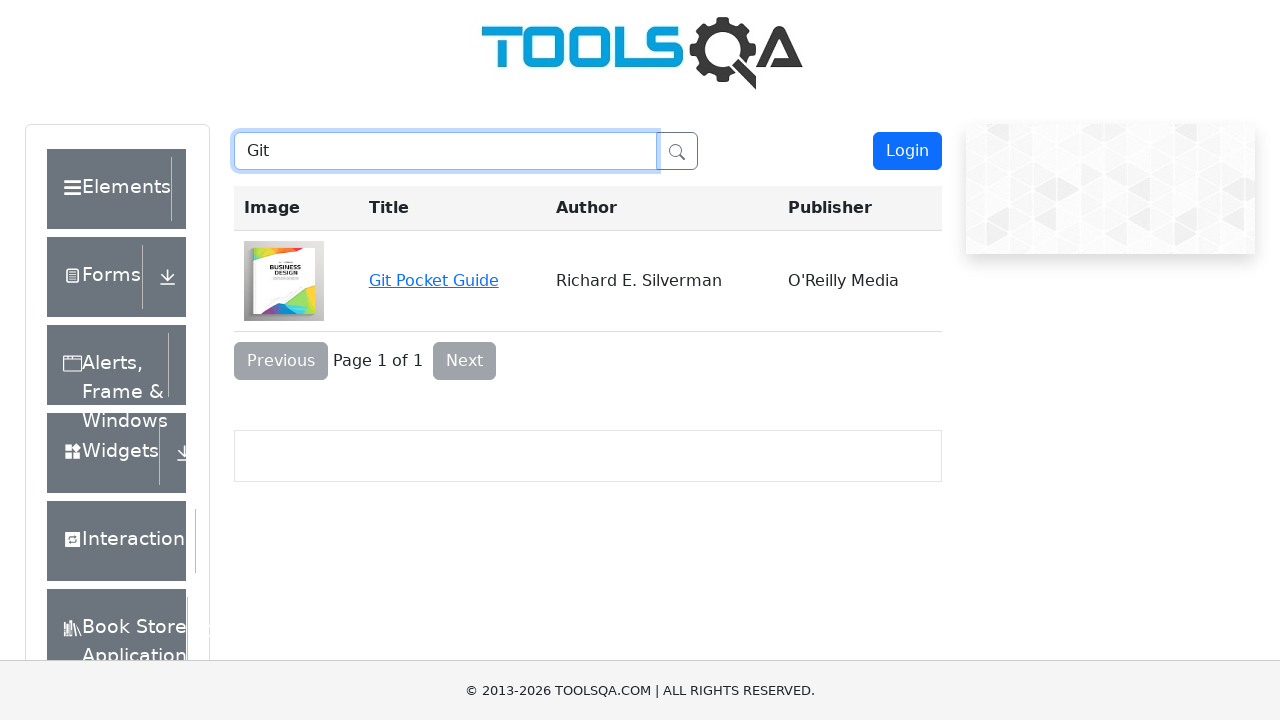

Cleared search box on #searchBox
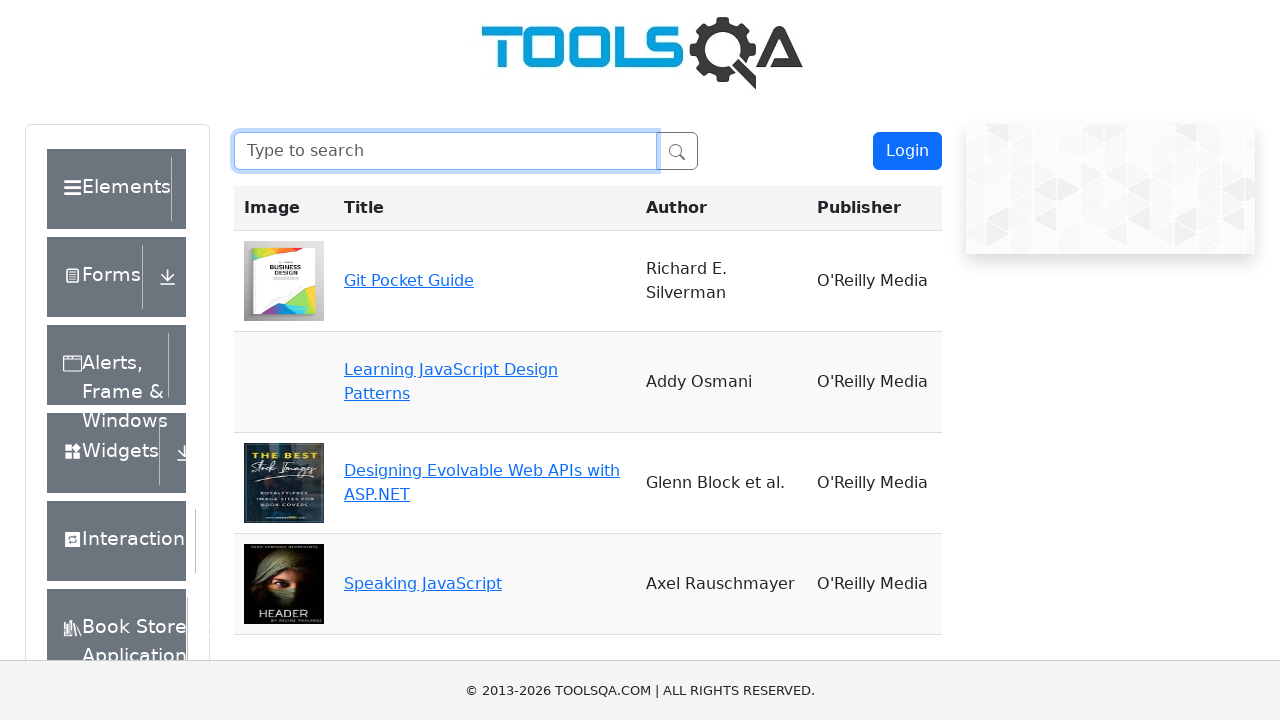

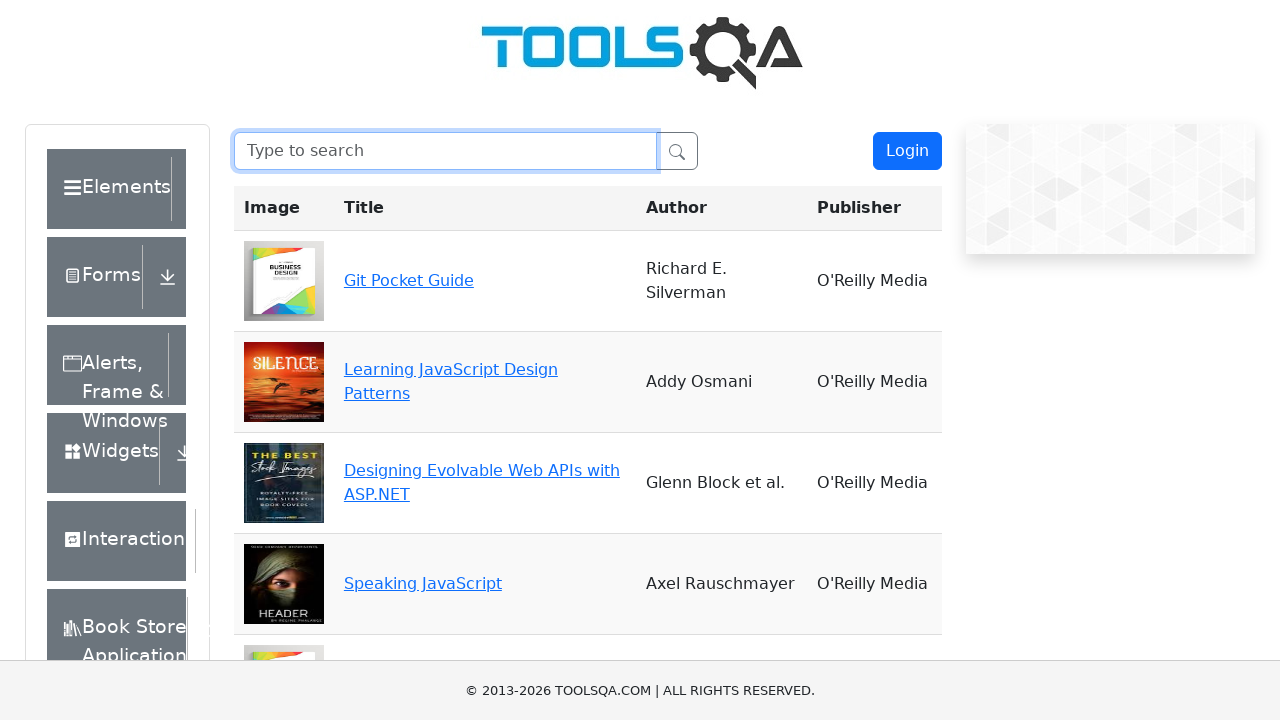